Tests window handling functionality by opening new windows, switching between them, and closing multiple windows

Starting URL: https://leafground.com/window.xhtml

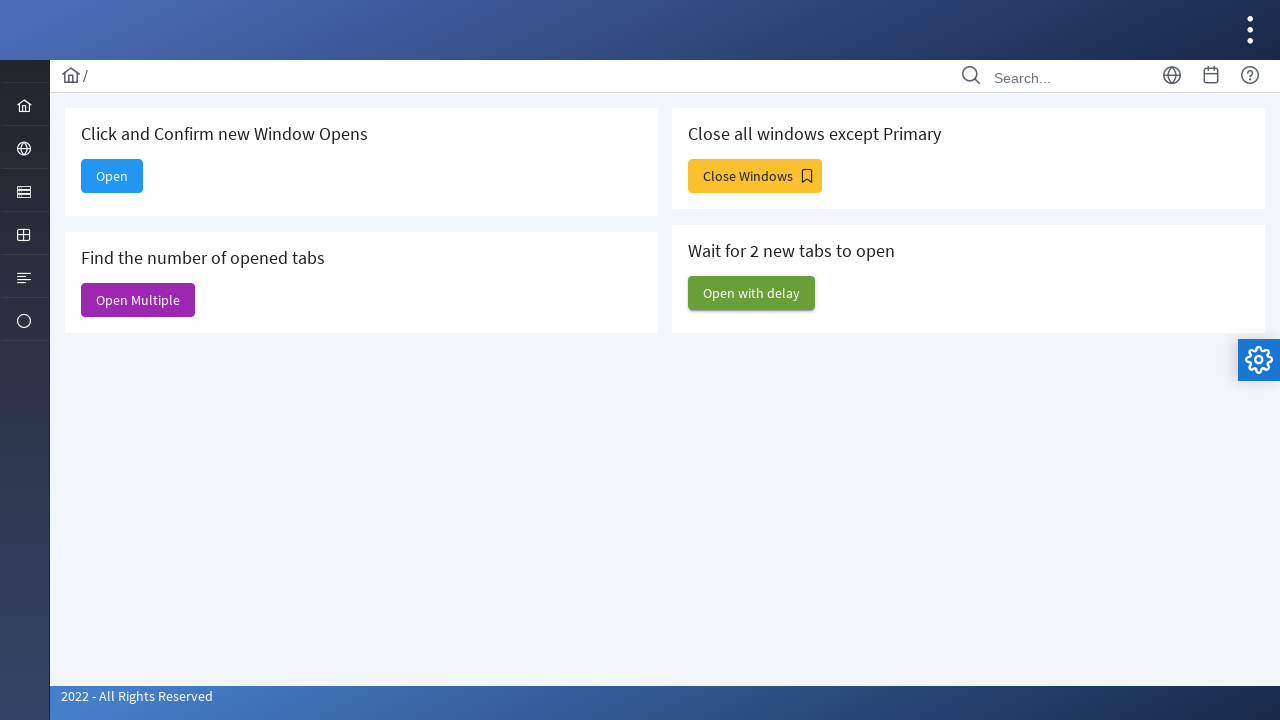

Clicked 'Open' button to open a new window at (112, 176) on xpath=//span[text()='Open']
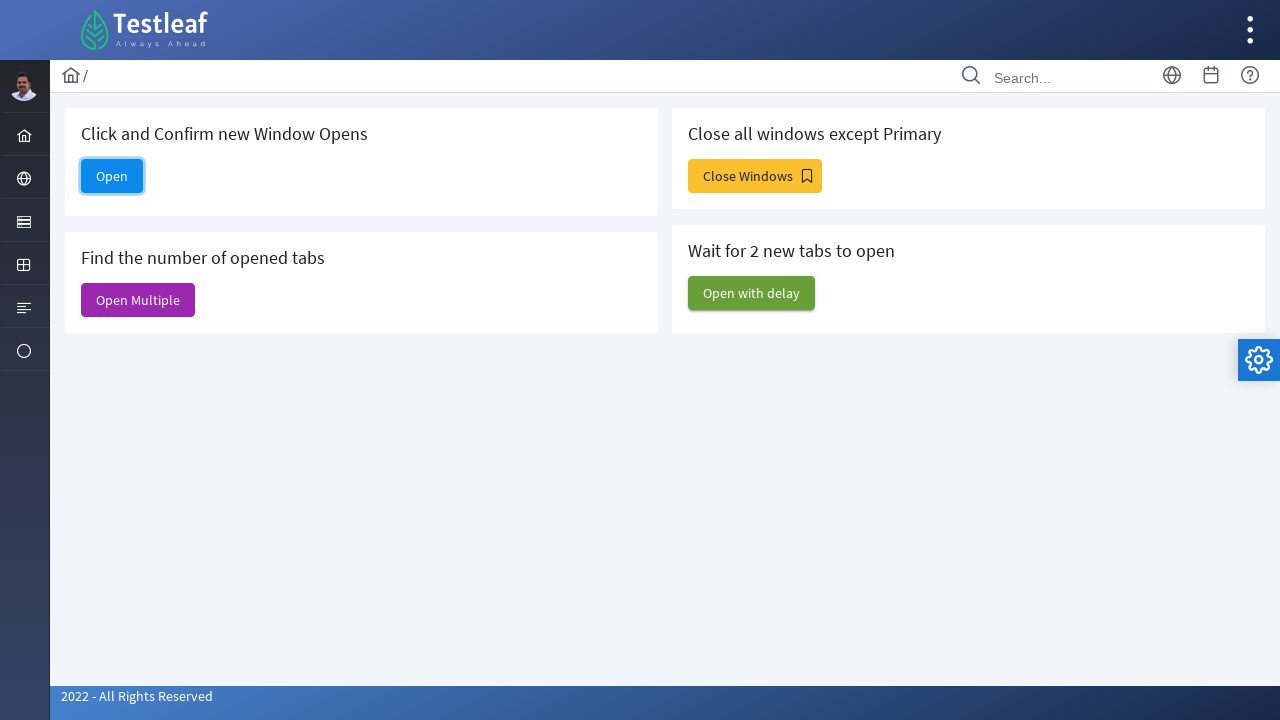

Retrieved all open page contexts
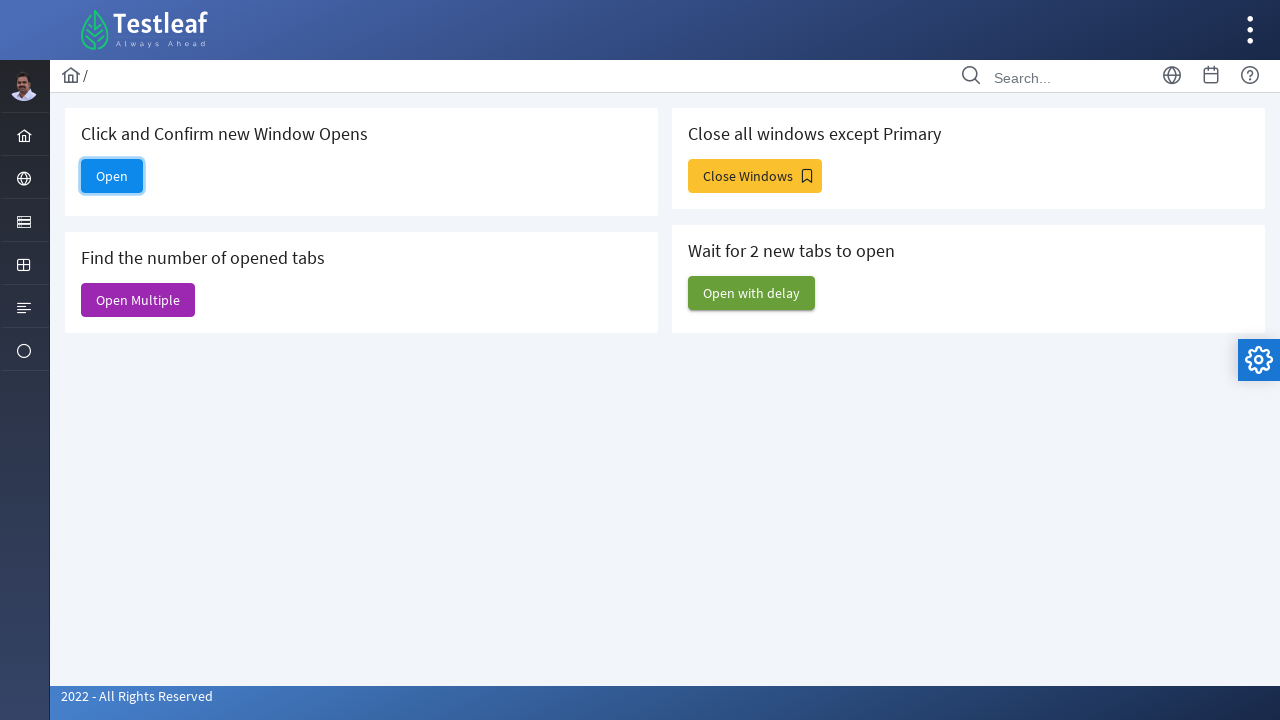

Switched to the newly opened window
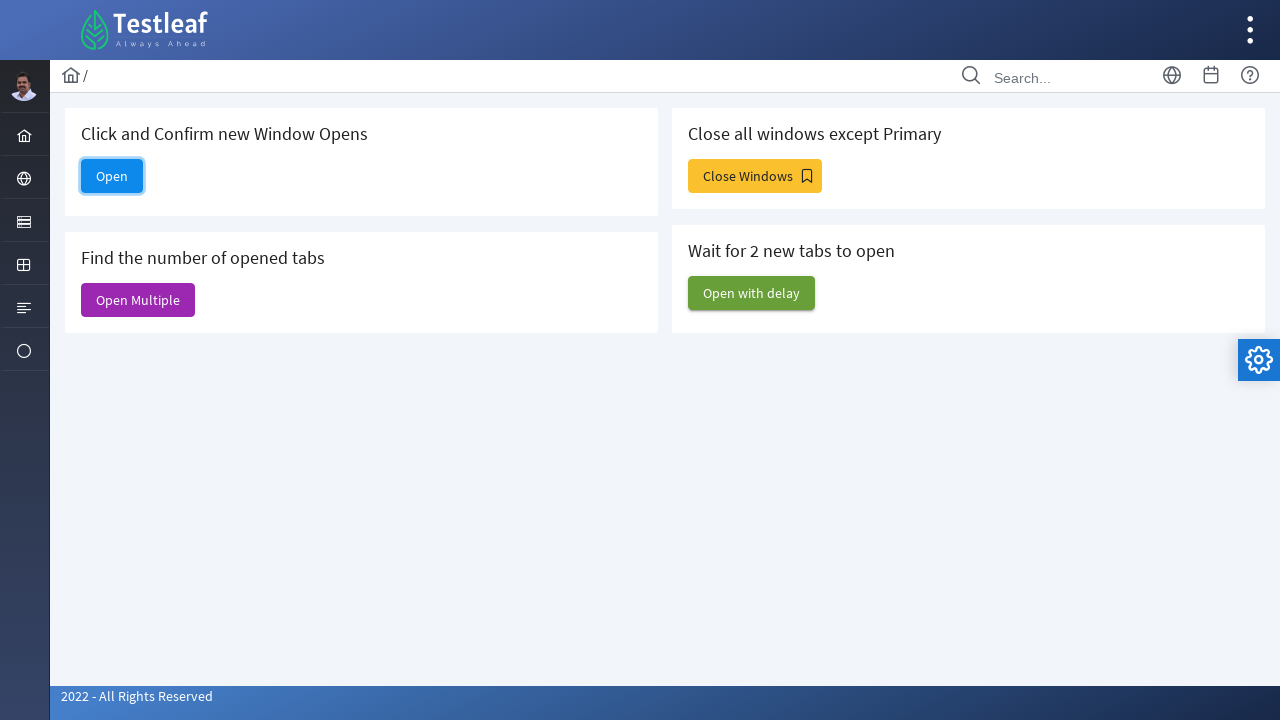

Retrieved title of new window: Alert
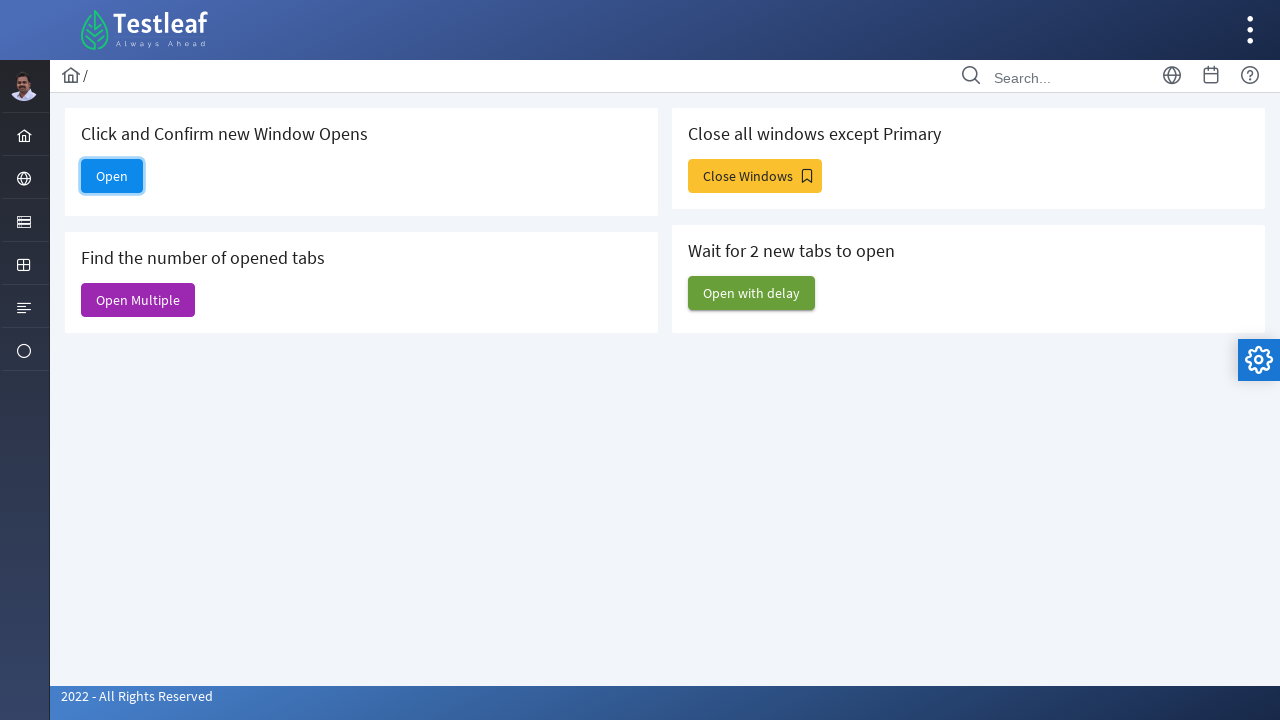

Closed the new window
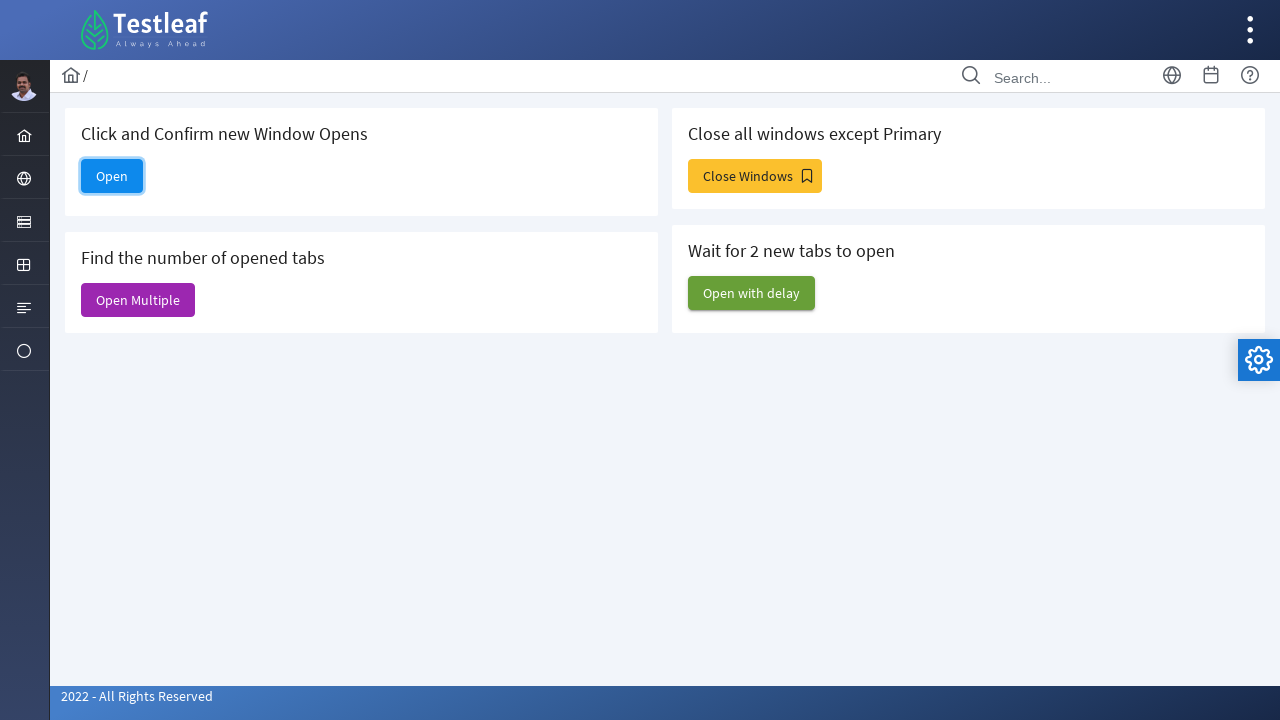

Clicked 'Open Multiple' button to open multiple windows at (138, 300) on xpath=//span[text()='Open Multiple']
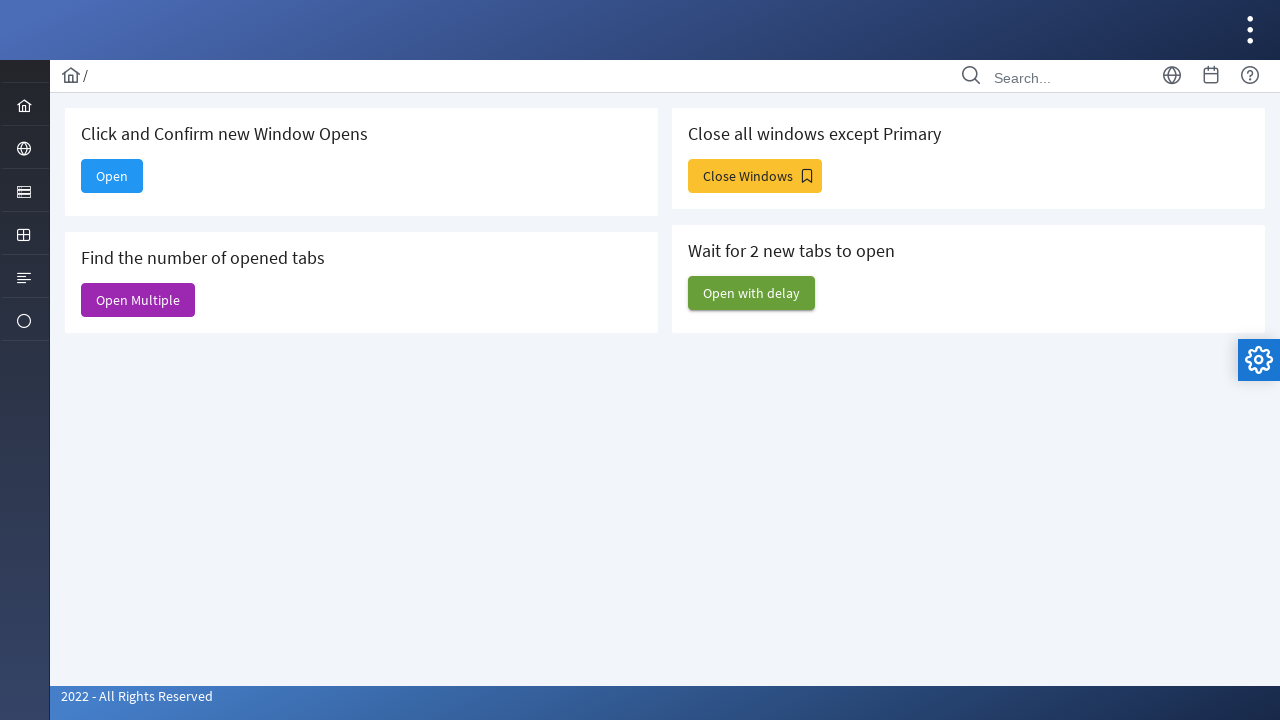

Retrieved all open page contexts after opening multiple windows
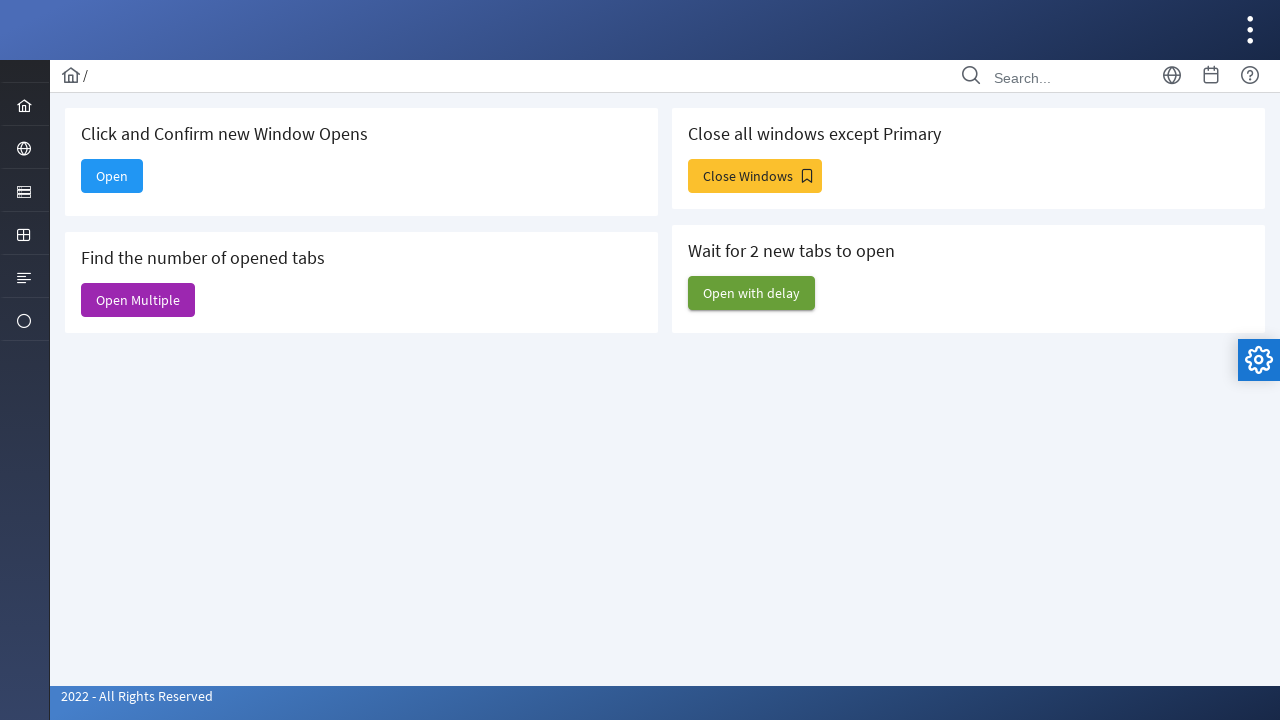

Counted open tabs: 5 additional tabs opened
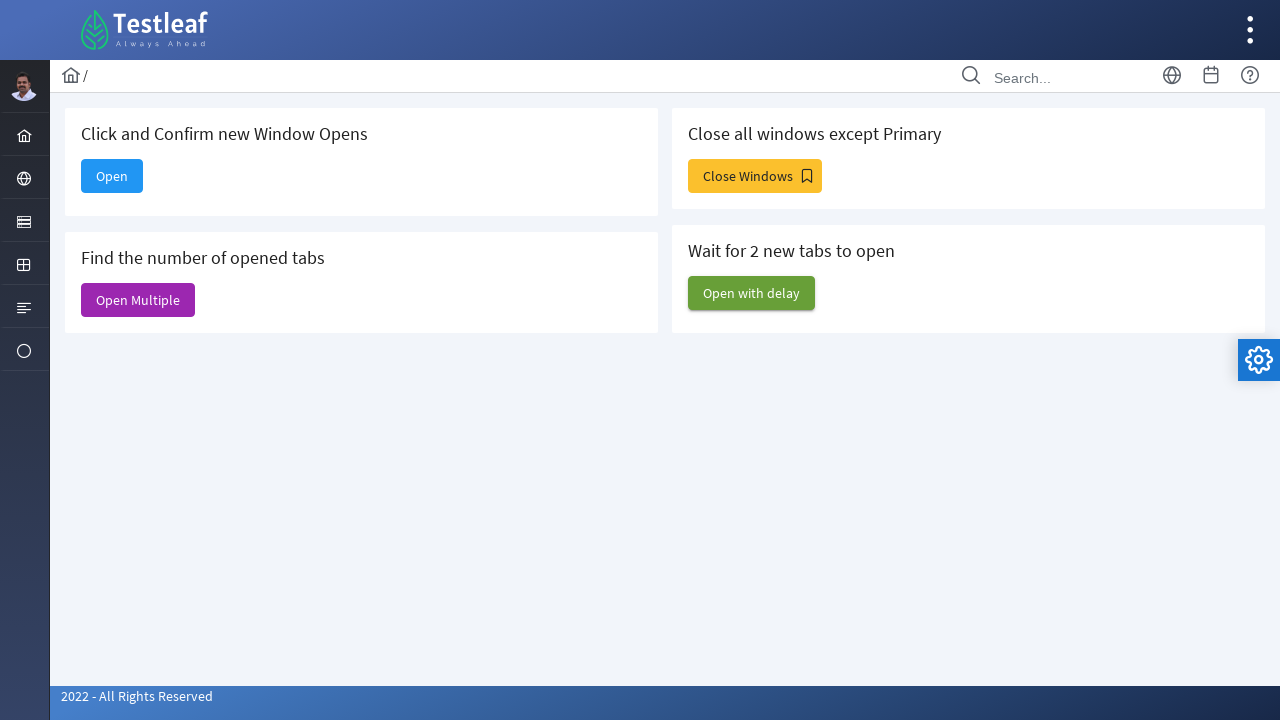

Clicked 'Close Windows' button at (755, 176) on xpath=//span[@class='ui-button-text ui-c' and text()='Close Windows']
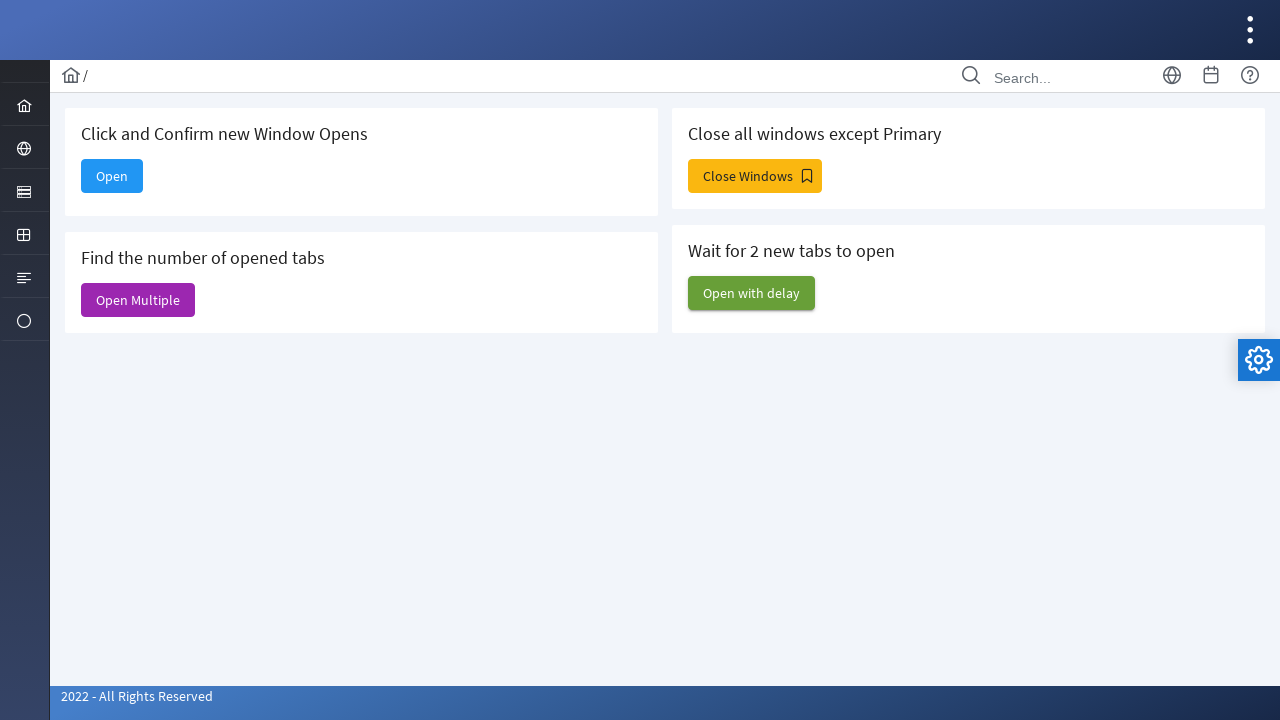

Retrieved all open page contexts after closing windows
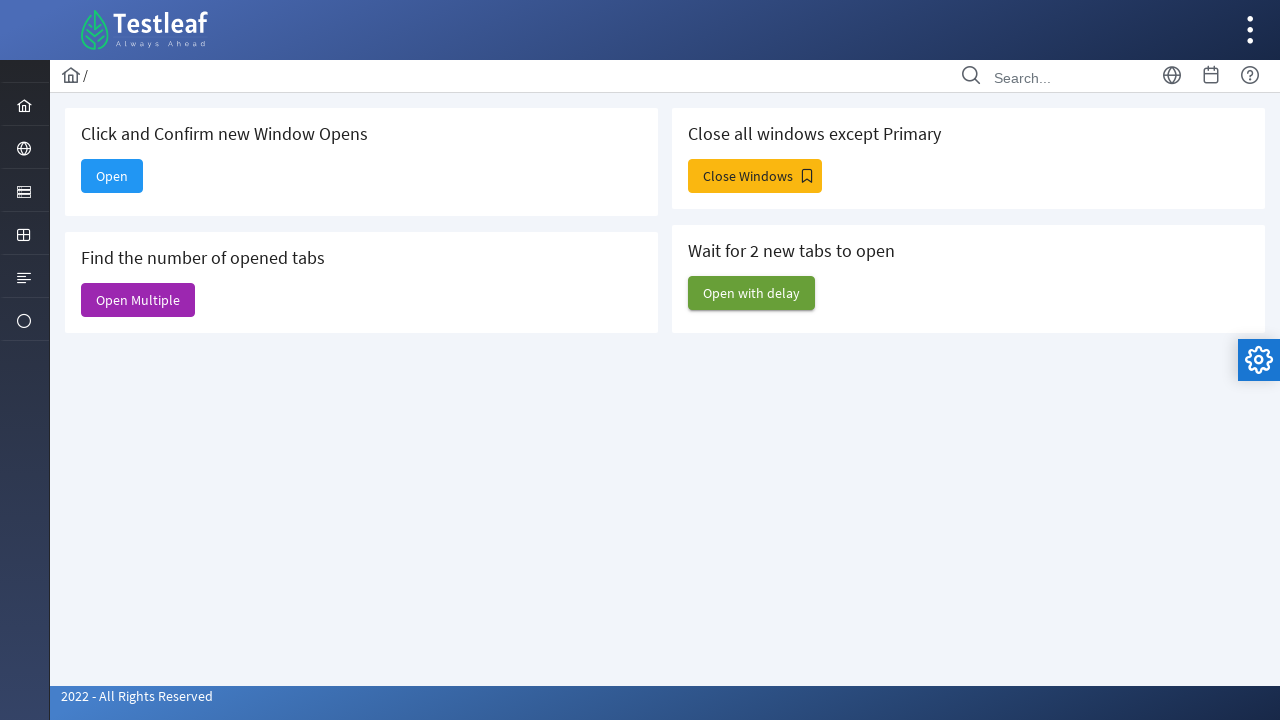

Closed window at index 8
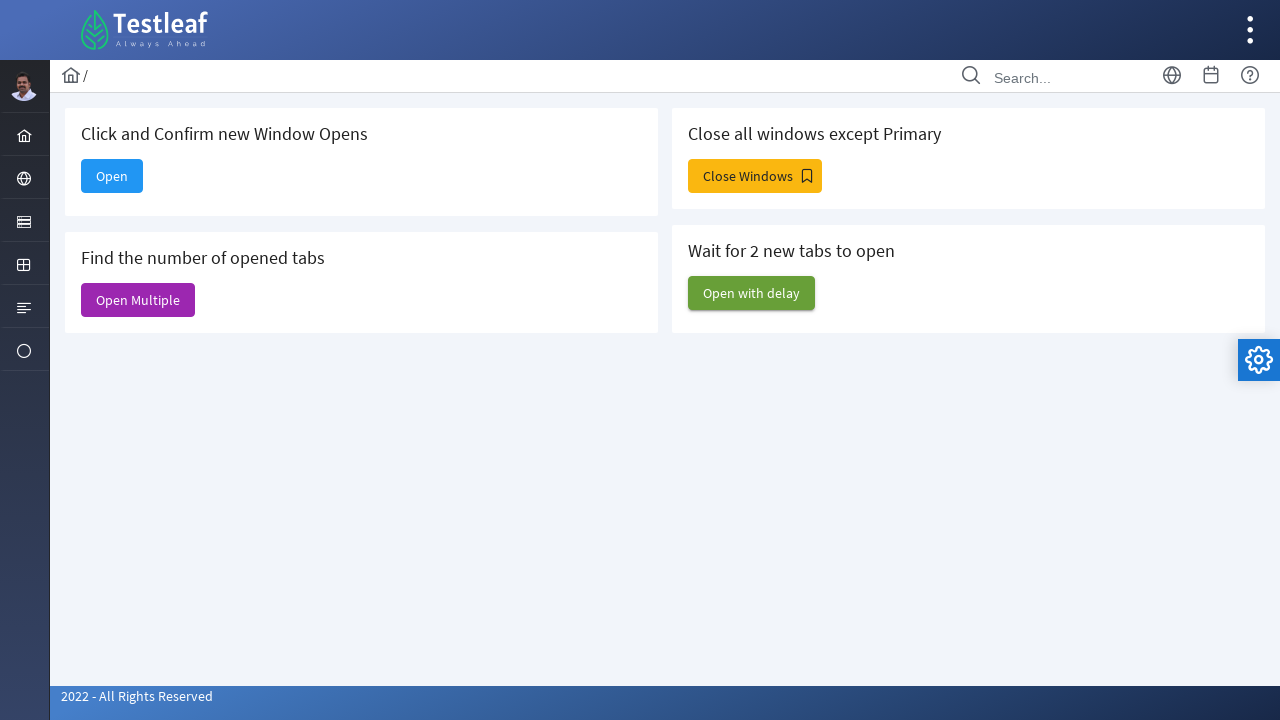

Closed window at index 7
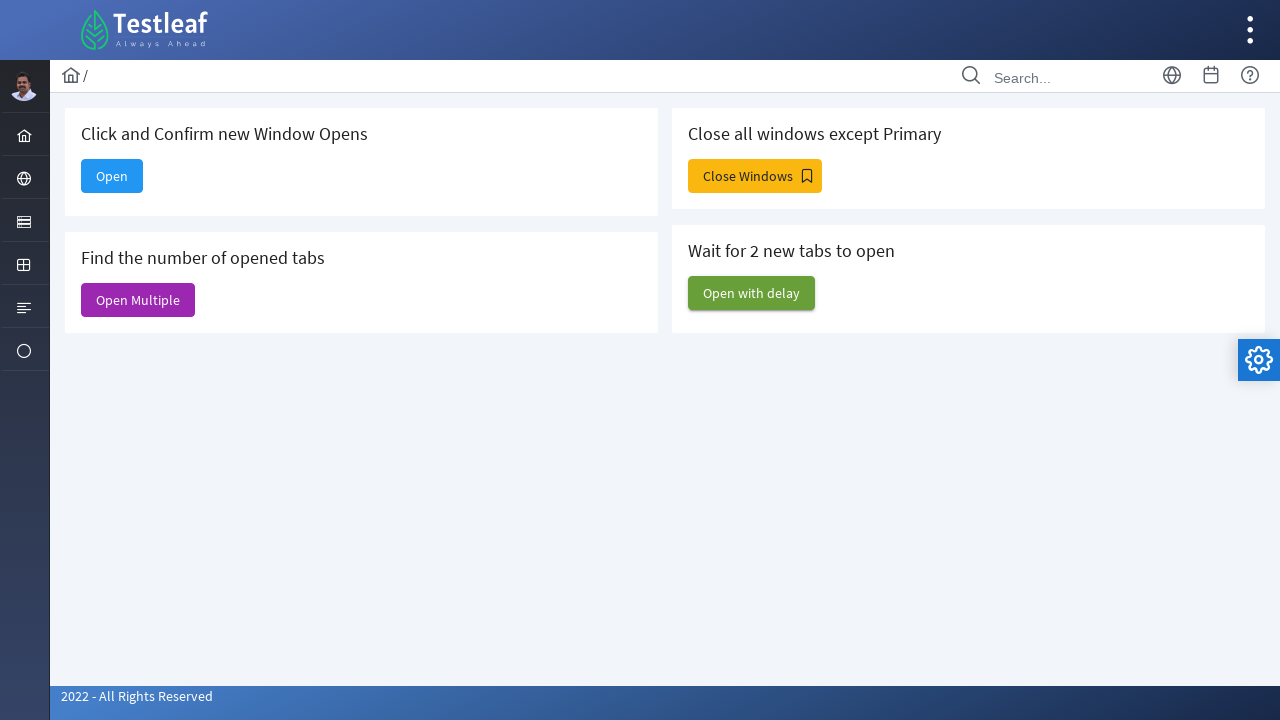

Closed window at index 6
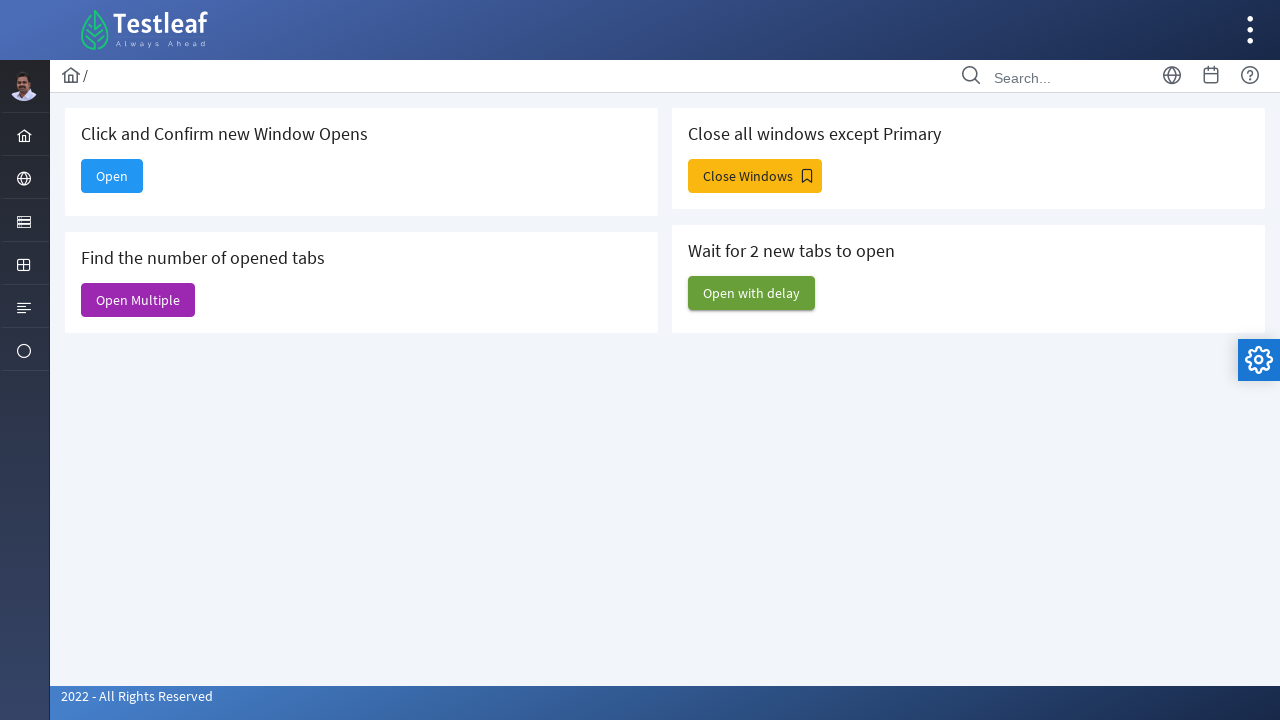

Closed window at index 5
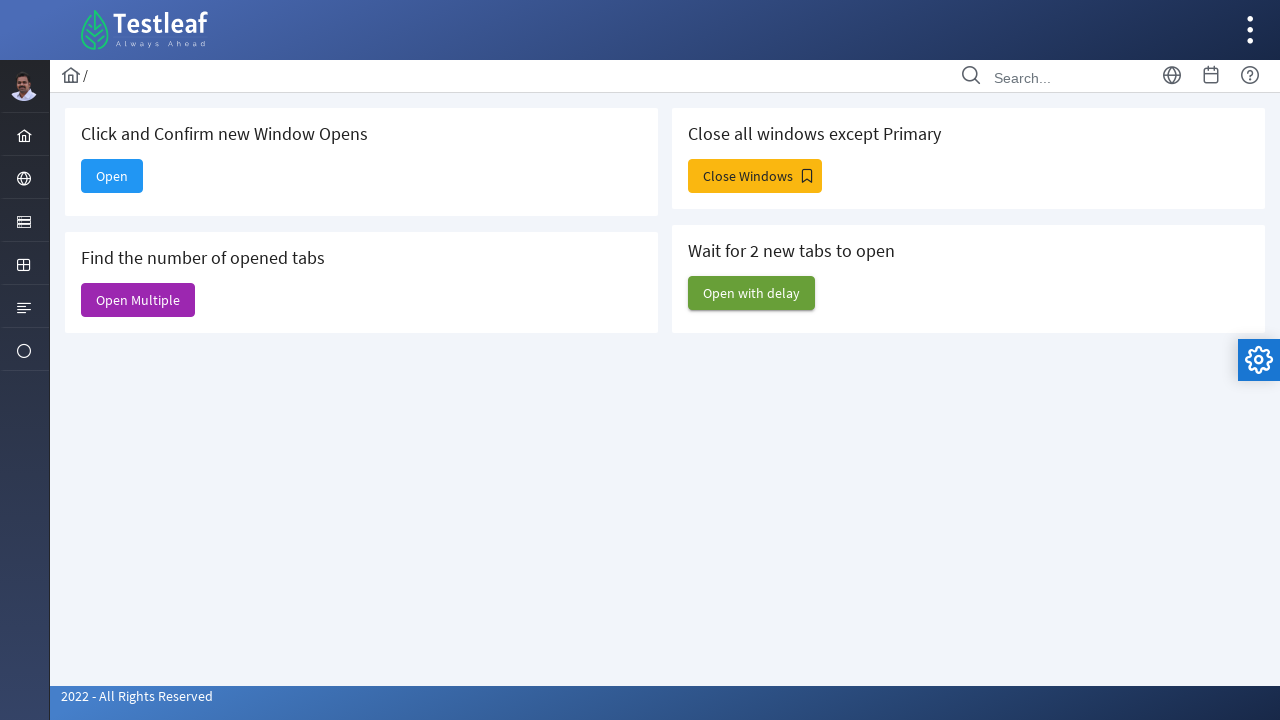

Closed window at index 4
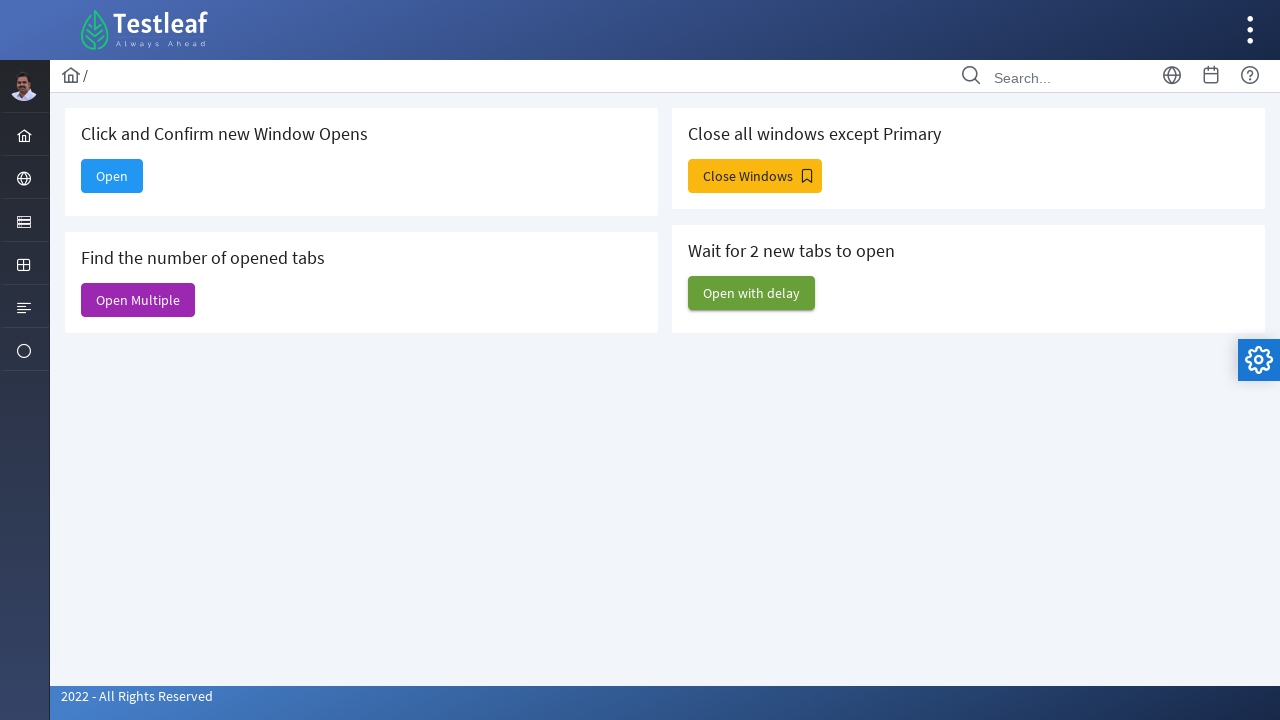

Closed window at index 3
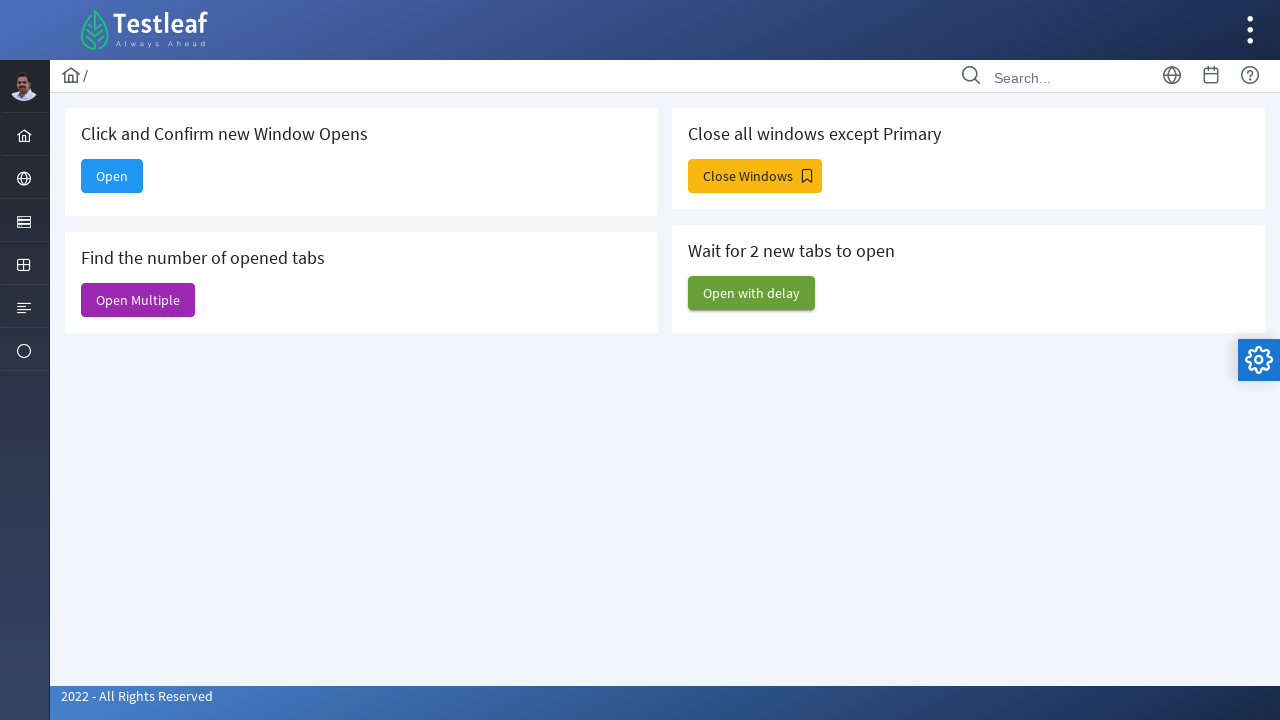

Closed window at index 2
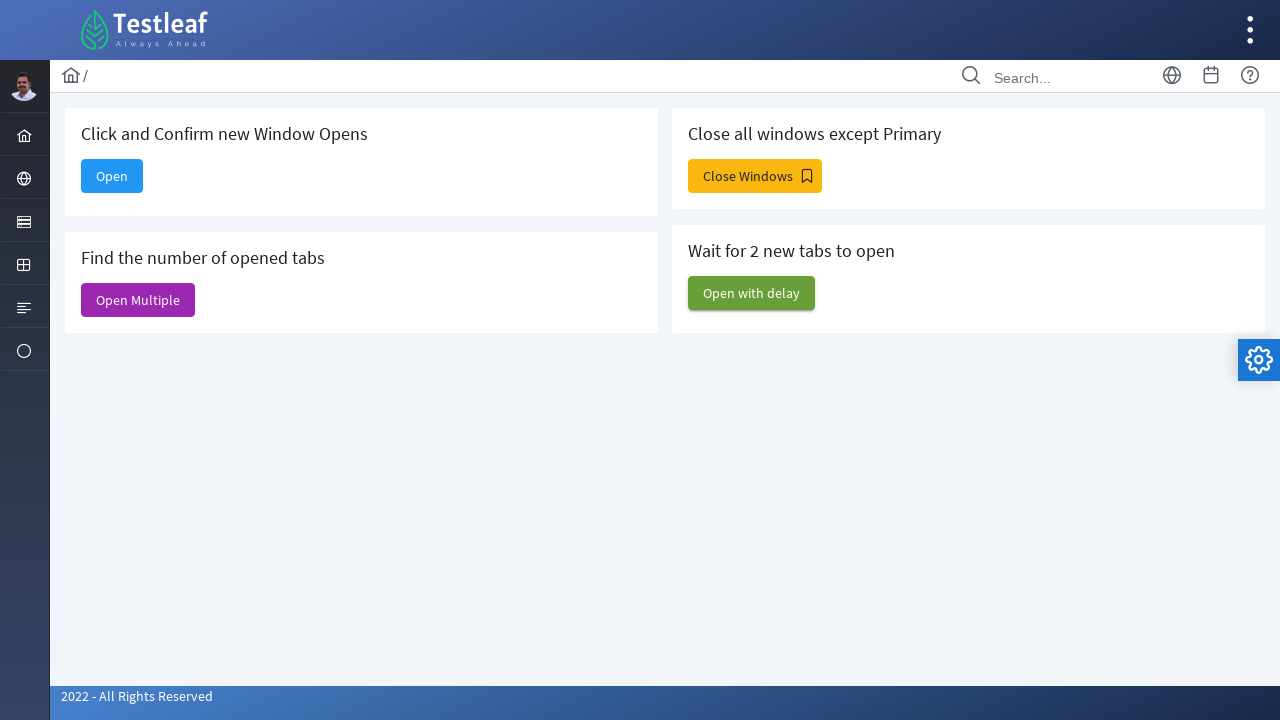

Closed window at index 1
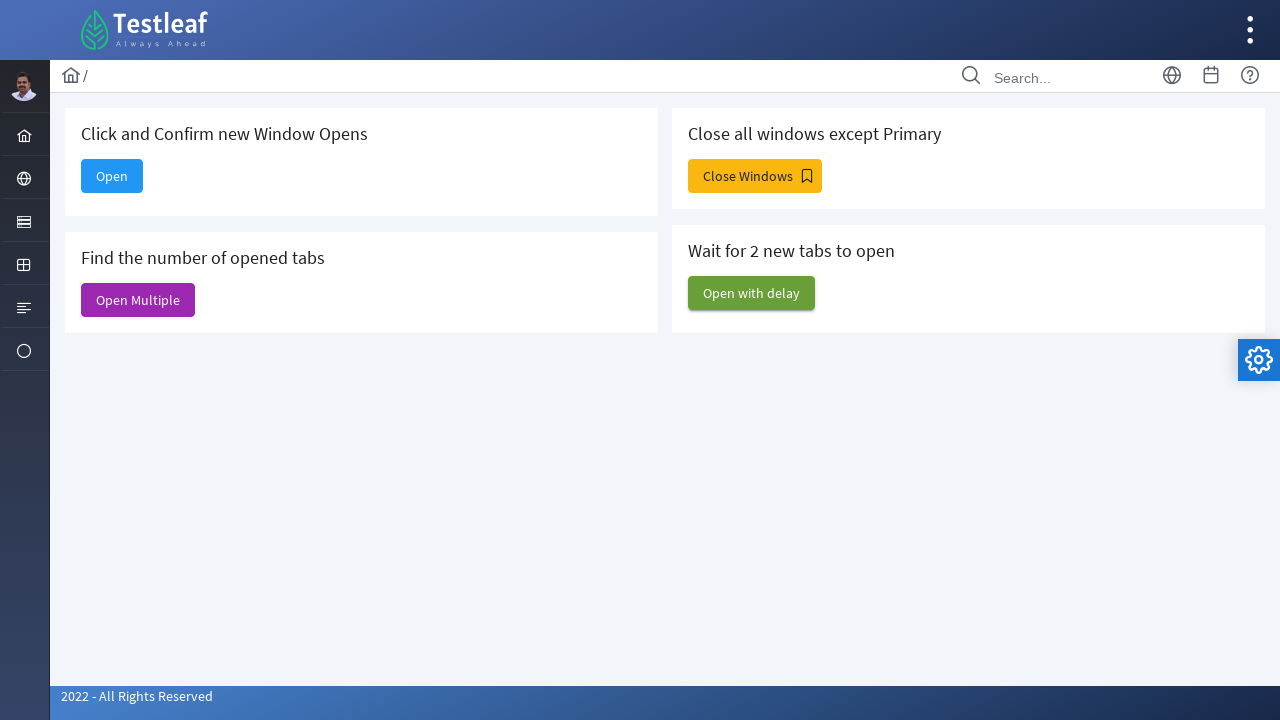

Clicked 'Open with delay' button to open a delayed window at (752, 293) on xpath=//span[@class='ui-button-text ui-c' and text()='Open with delay']
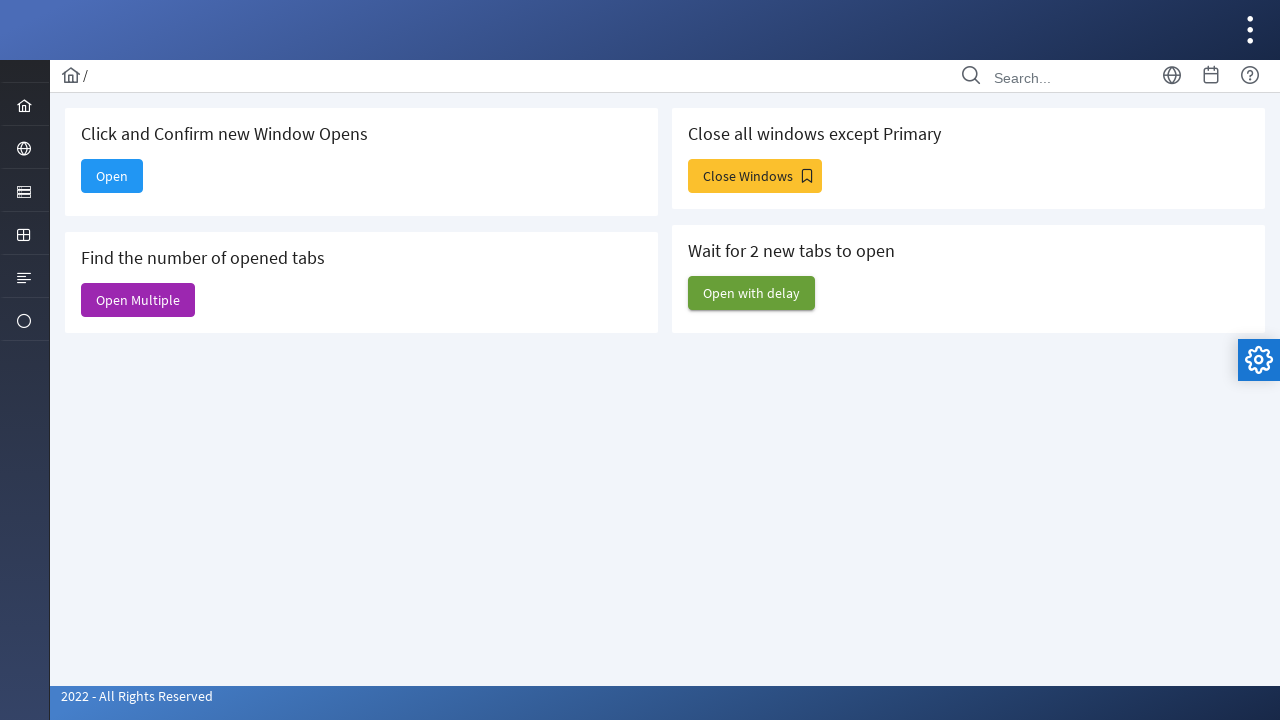

Waited 2000ms for the delayed window to open
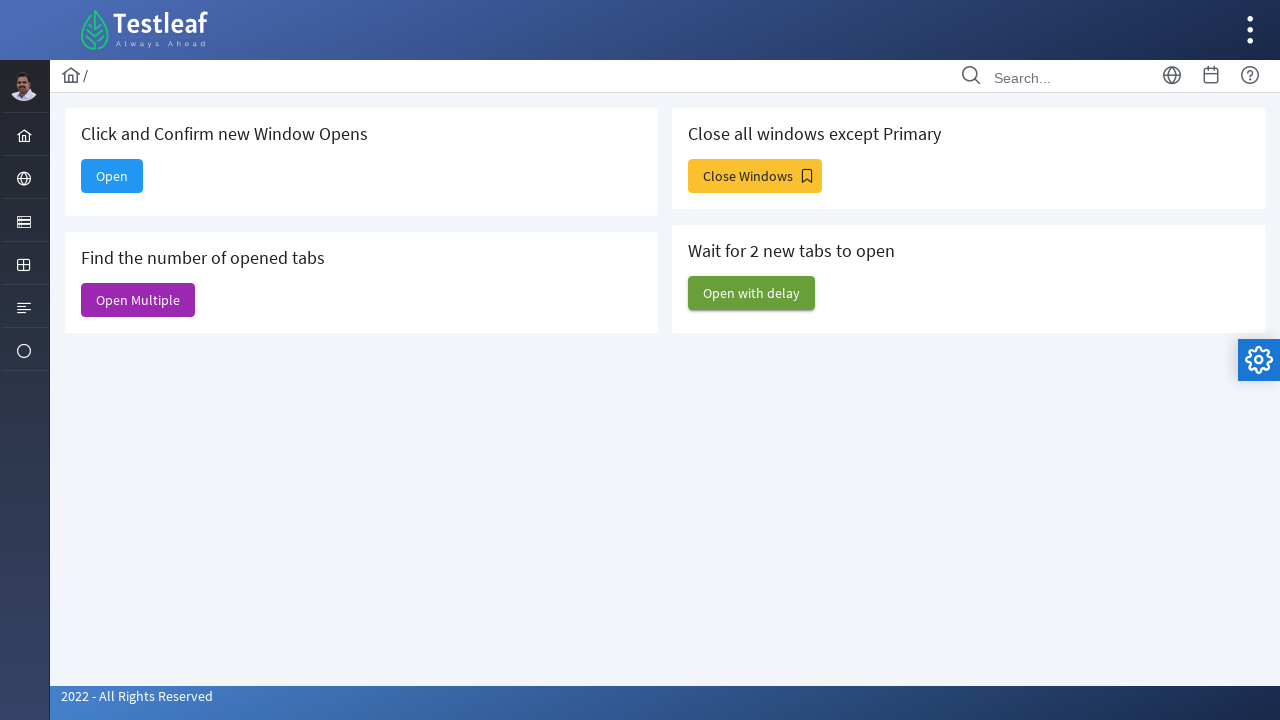

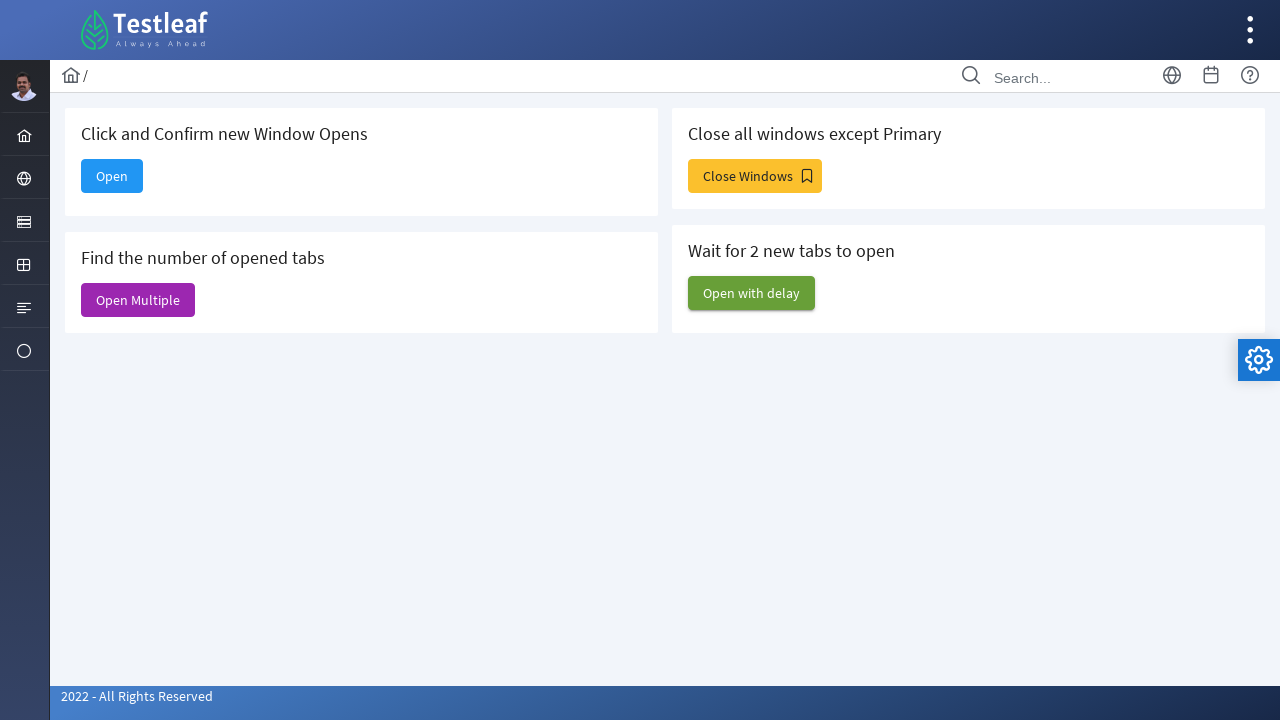